Tests dynamic content loading by clicking a button and waiting for hidden content to become visible

Starting URL: https://the-internet.herokuapp.com/dynamic_loading/1

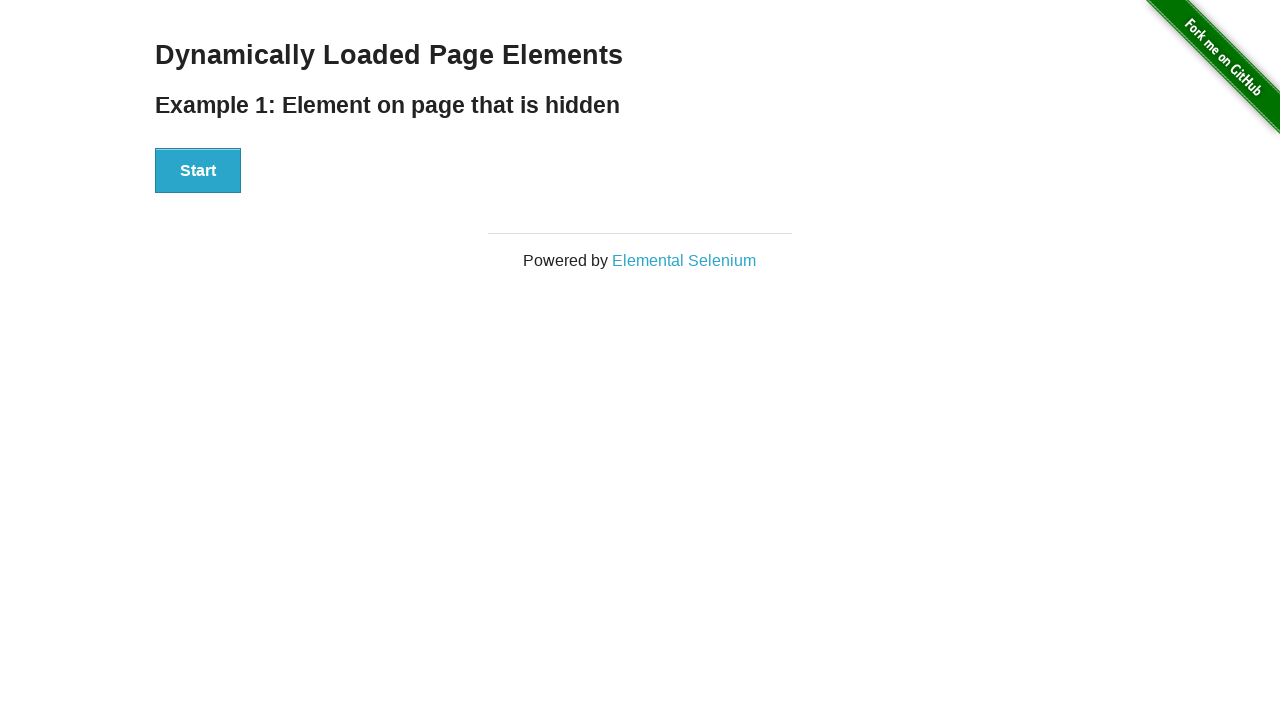

Clicked the Start button to trigger dynamic content loading at (198, 171) on div[id='start'] button
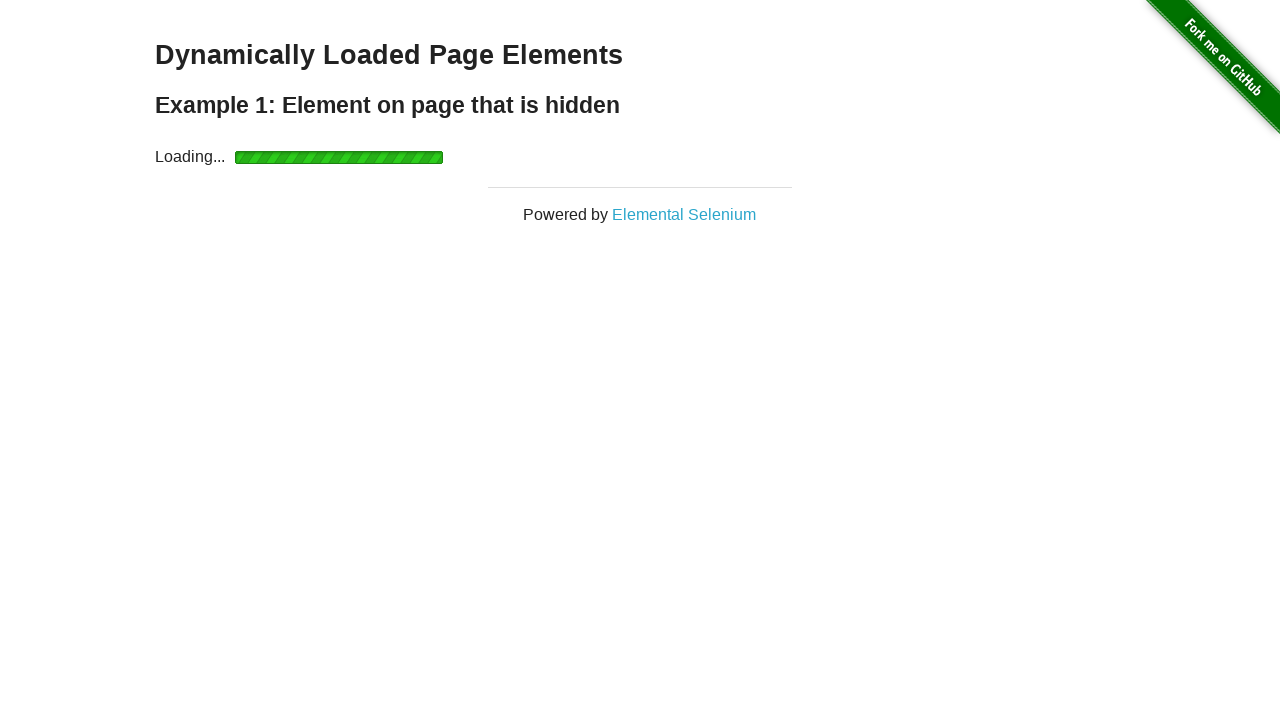

Waited for dynamically loaded content to become visible
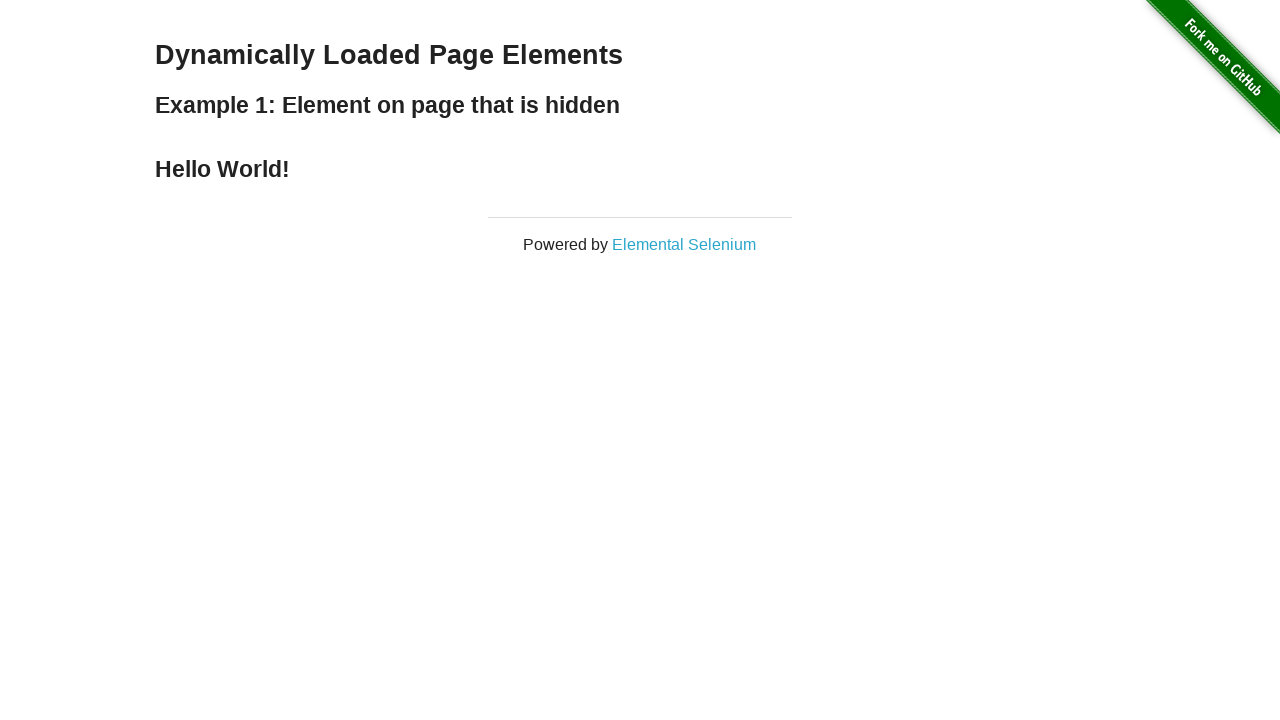

Extracted text from dynamically loaded element: 'Hello World!'
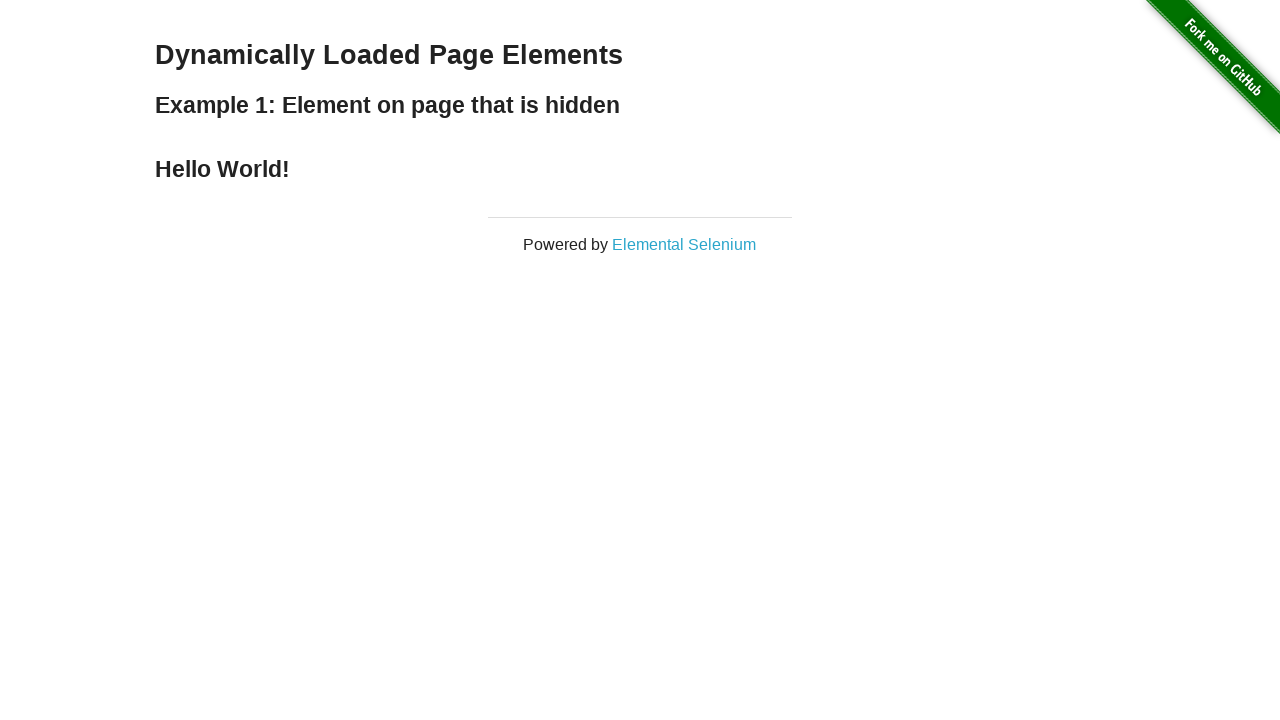

Printed extracted text to console
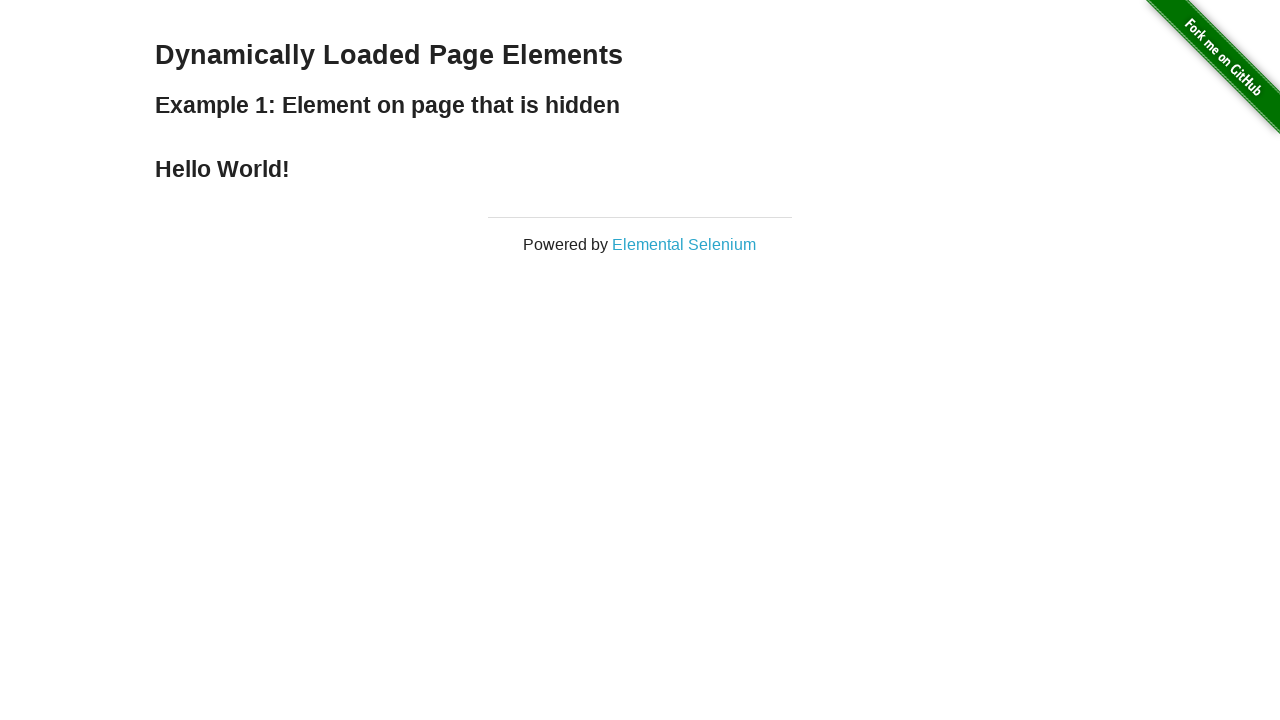

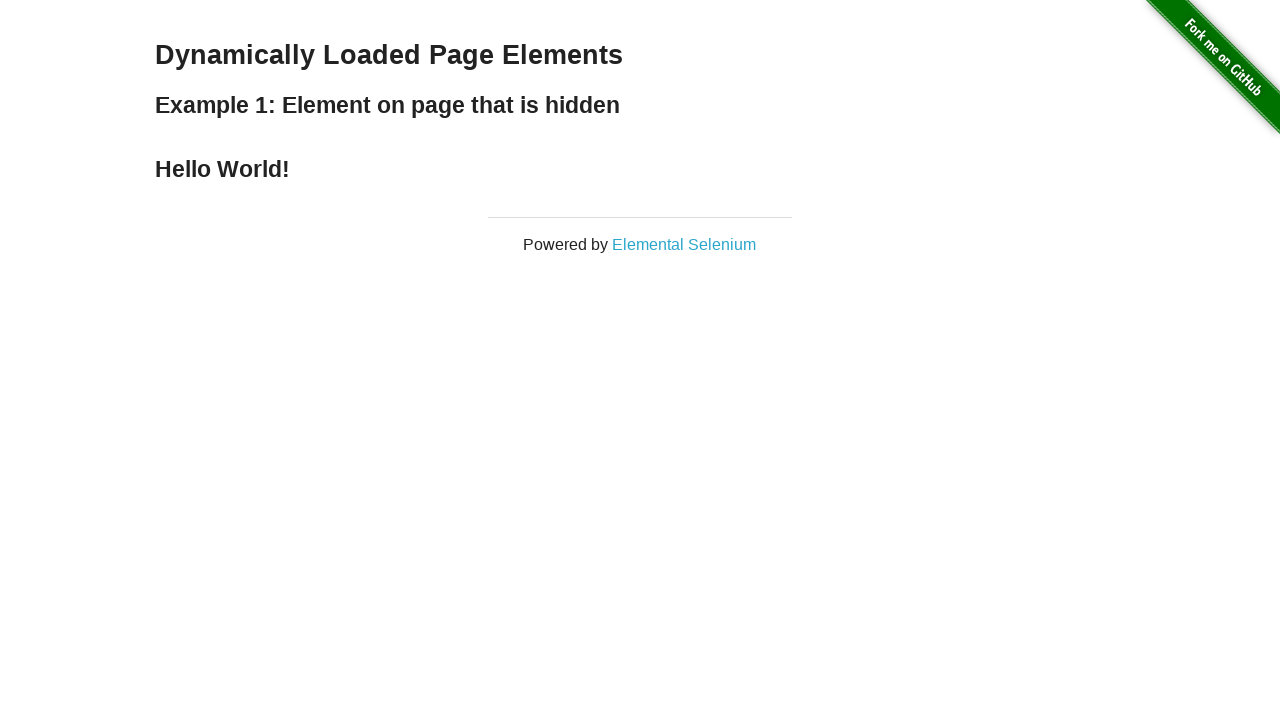